Tests GitHub search functionality by searching for "selenide" repository, clicking on the first result, and verifying the repository header contains the expected text.

Starting URL: https://github.com/

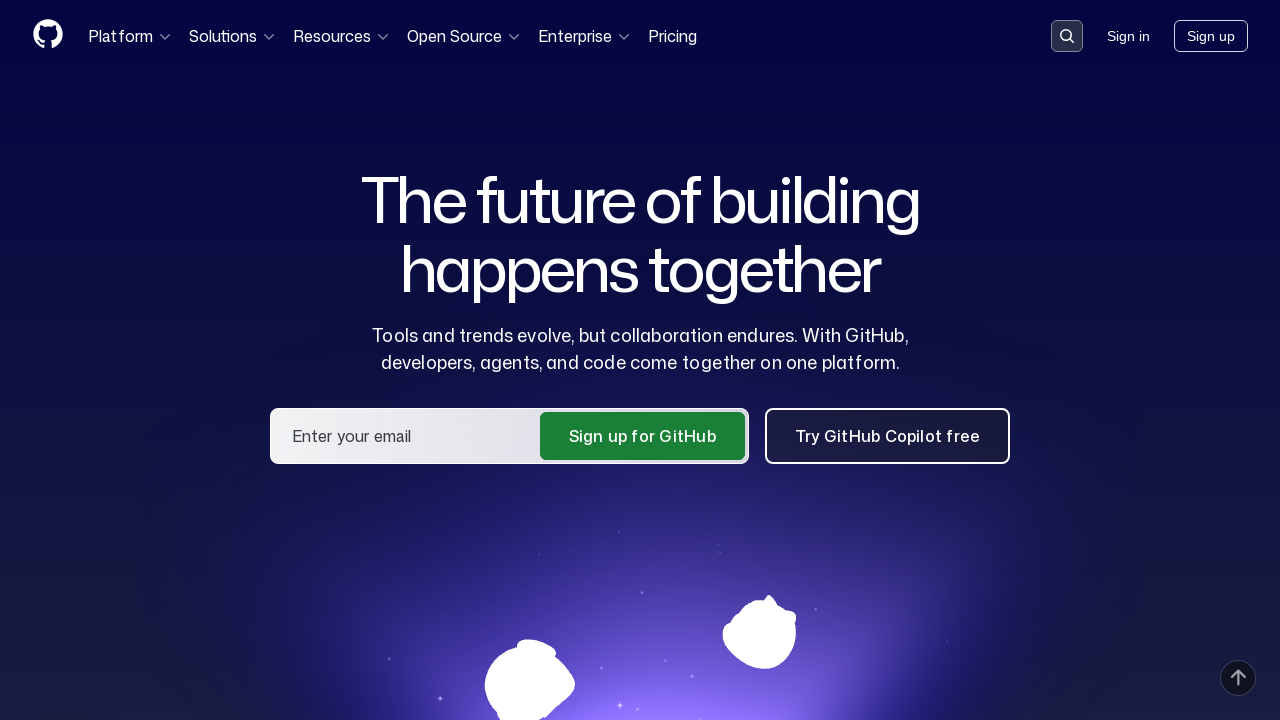

Clicked on search placeholder to open search at (1067, 36) on [placeholder='Search or jump to...']
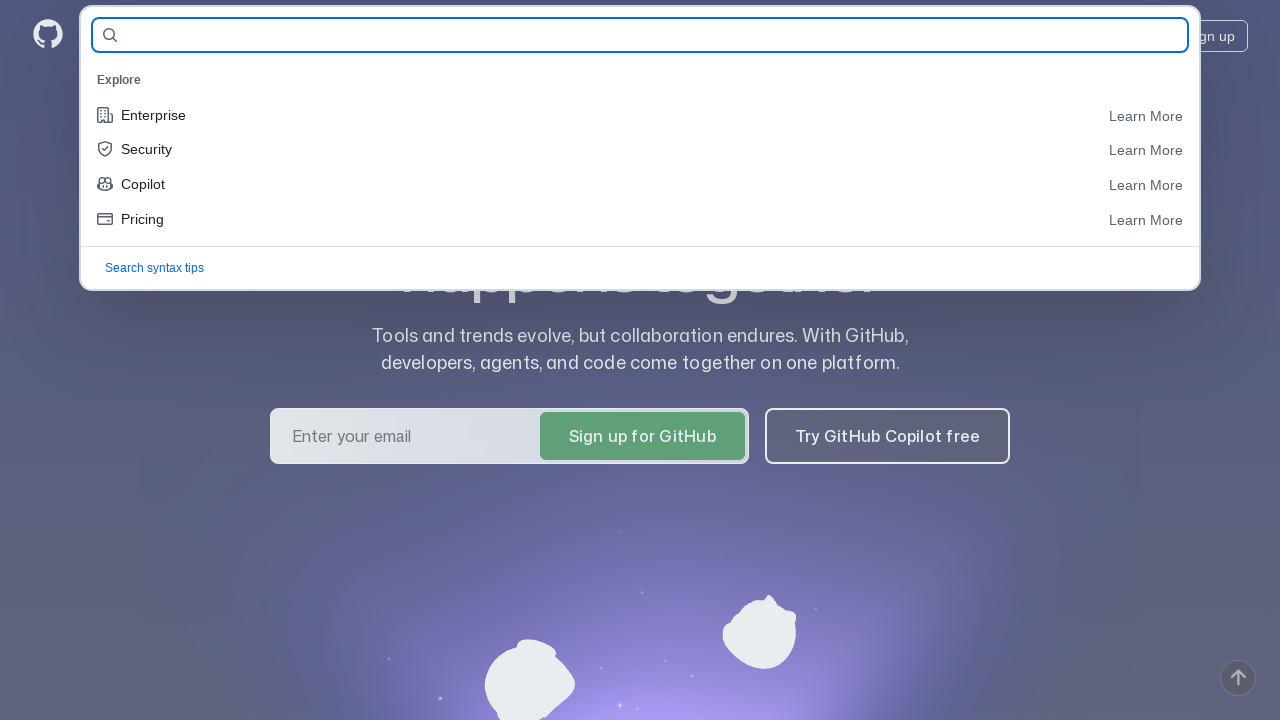

Filled search query builder with 'selenide' on #query-builder-test
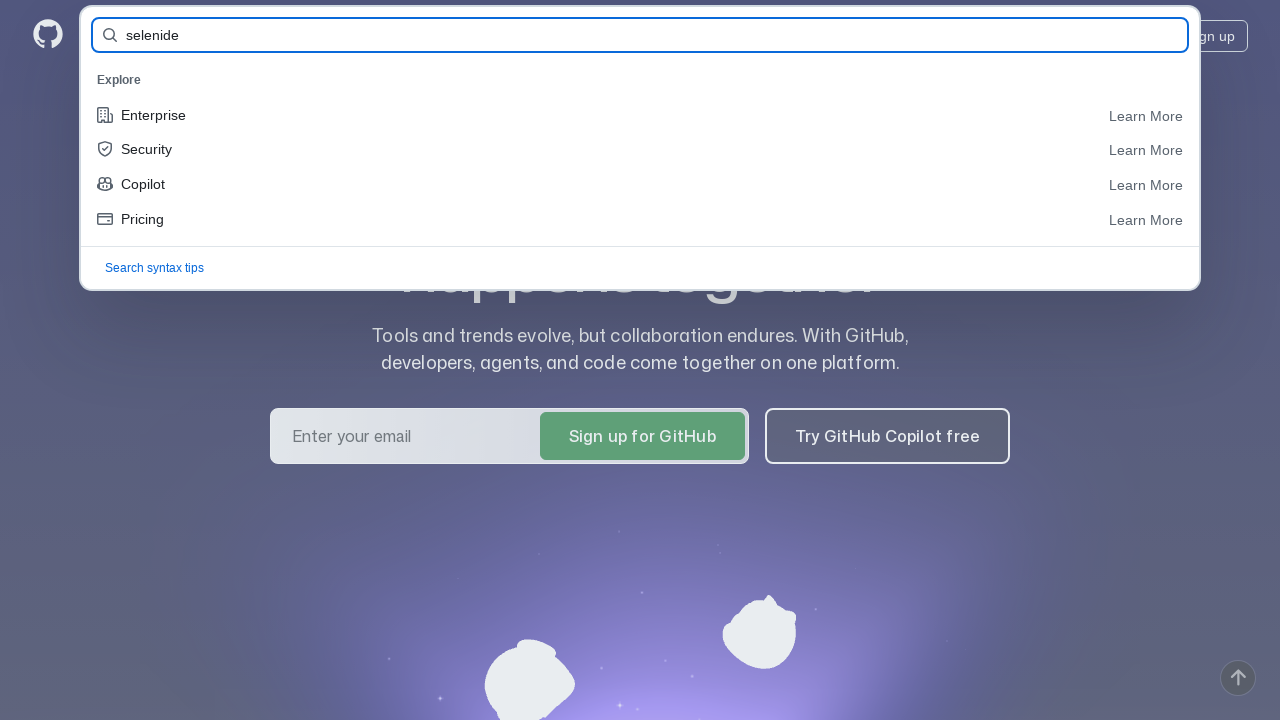

Pressed Enter to search for 'selenide' on #query-builder-test
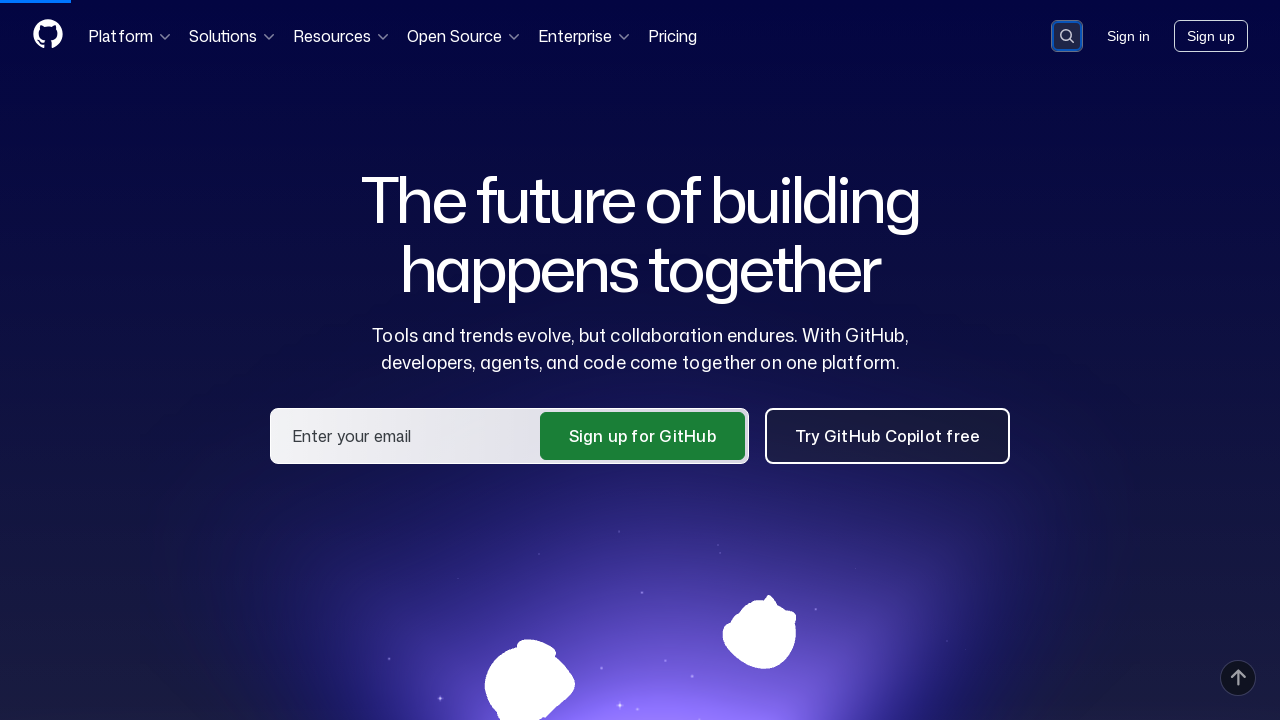

Search results list loaded
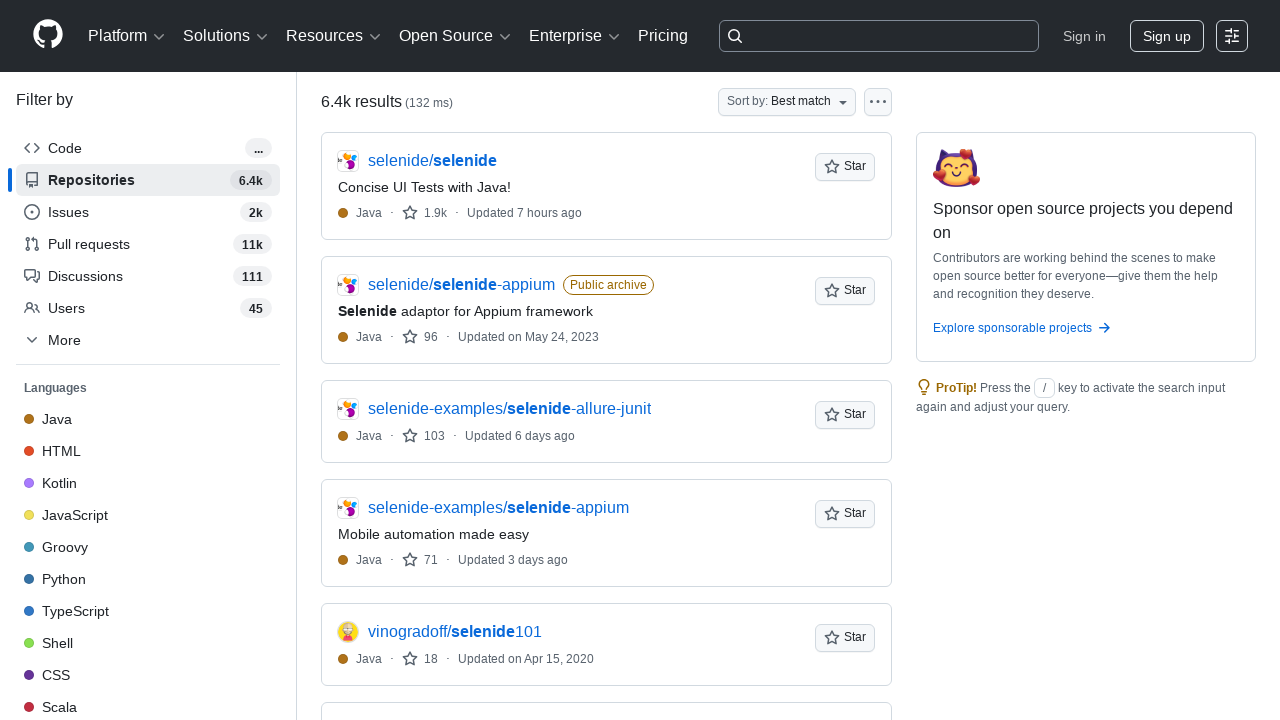

Clicked on the first repository result link at (432, 161) on [data-testid='results-list'] div h3 a >> nth=0
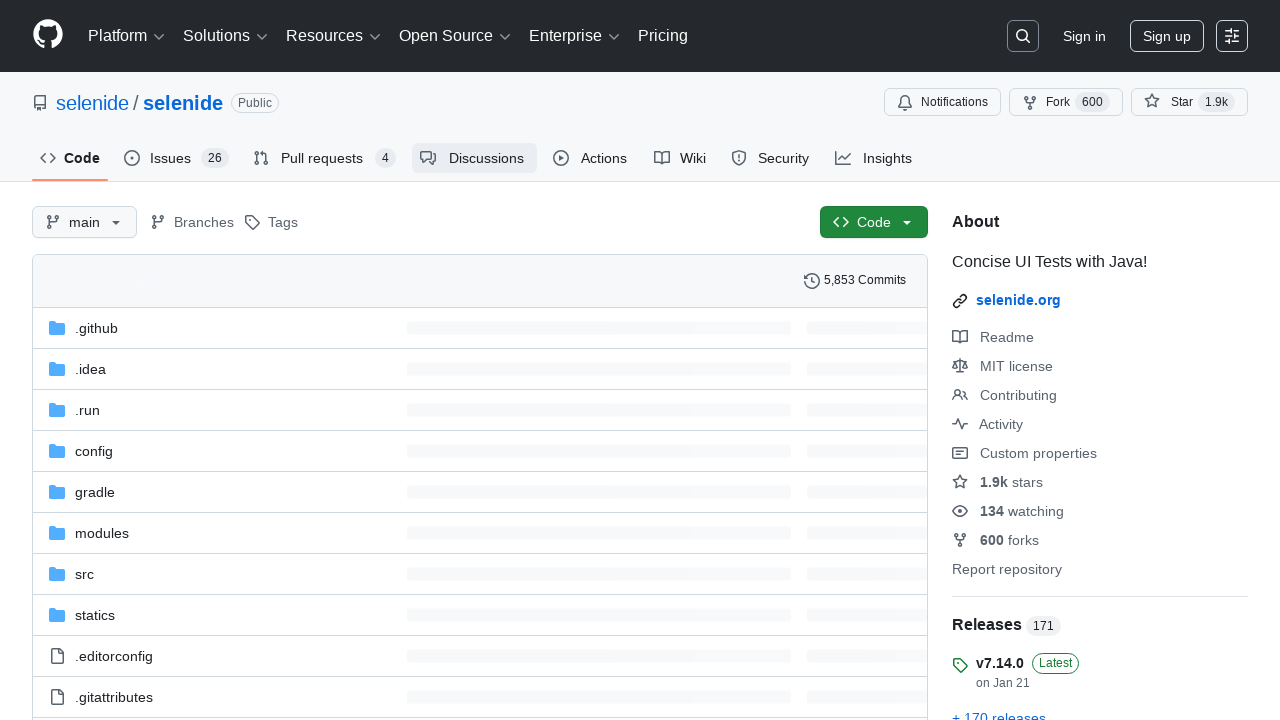

Repository header element loaded
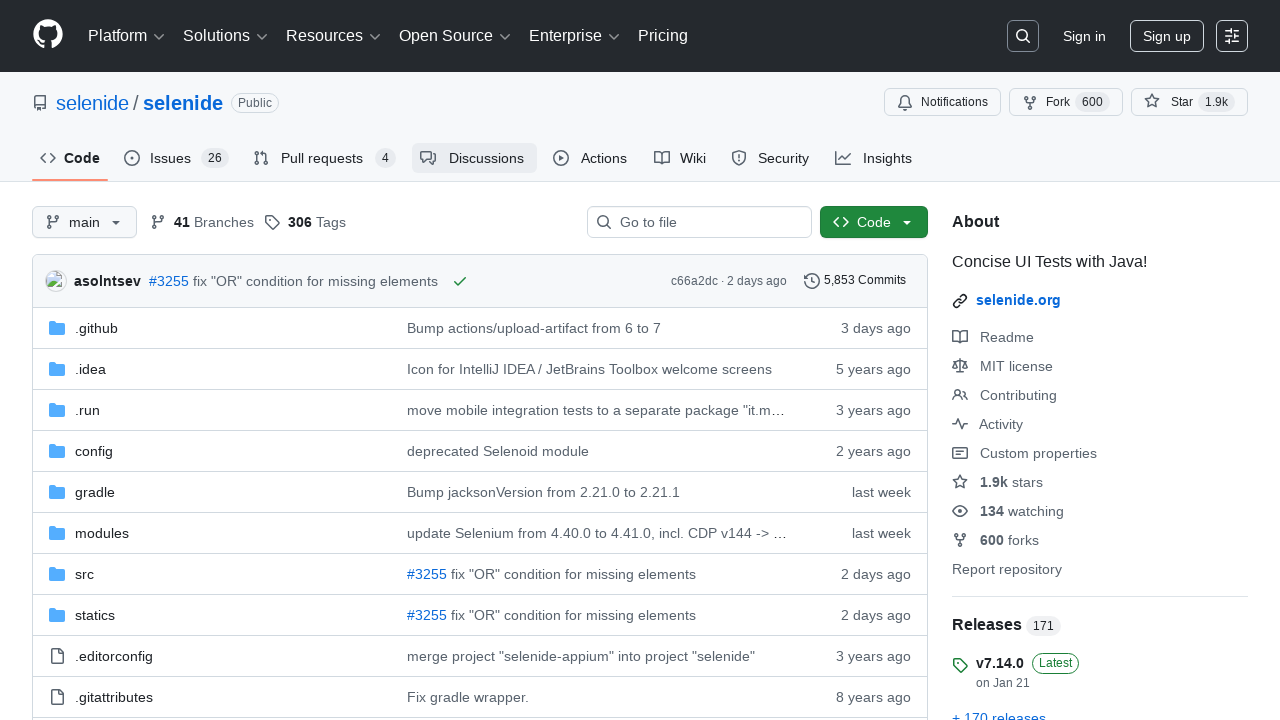

Verified that 'selenide' is present in repository header
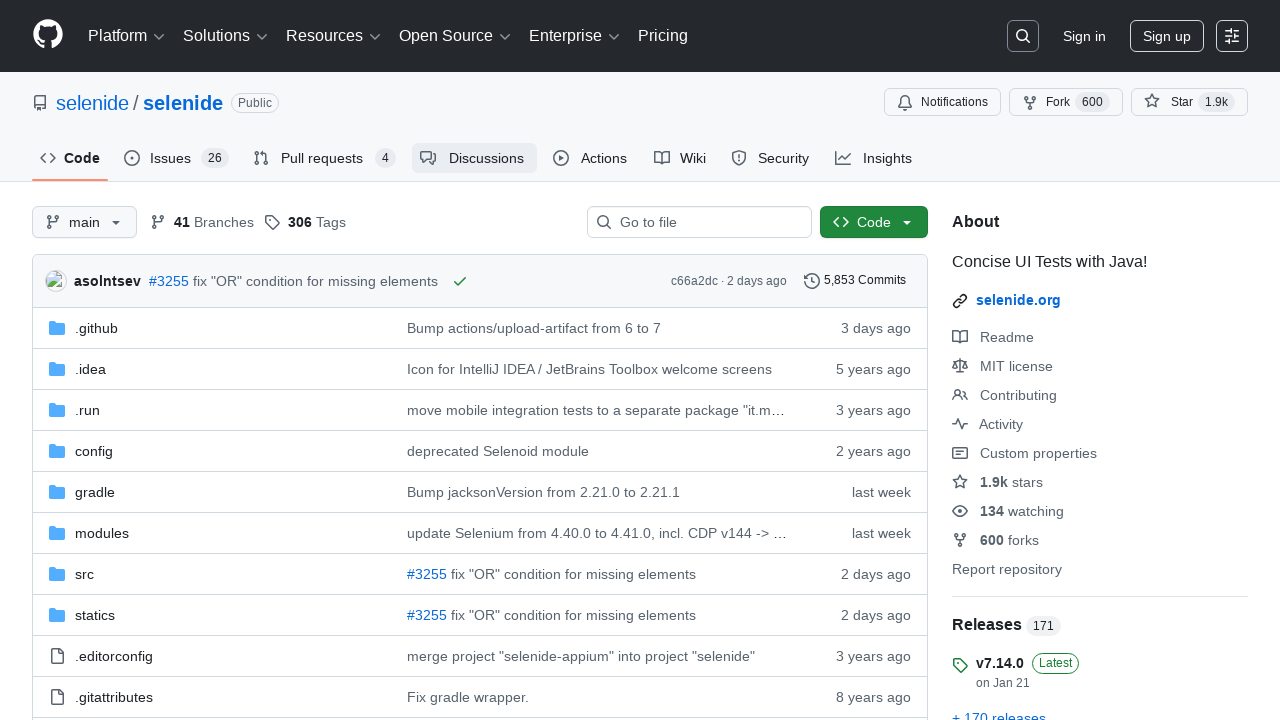

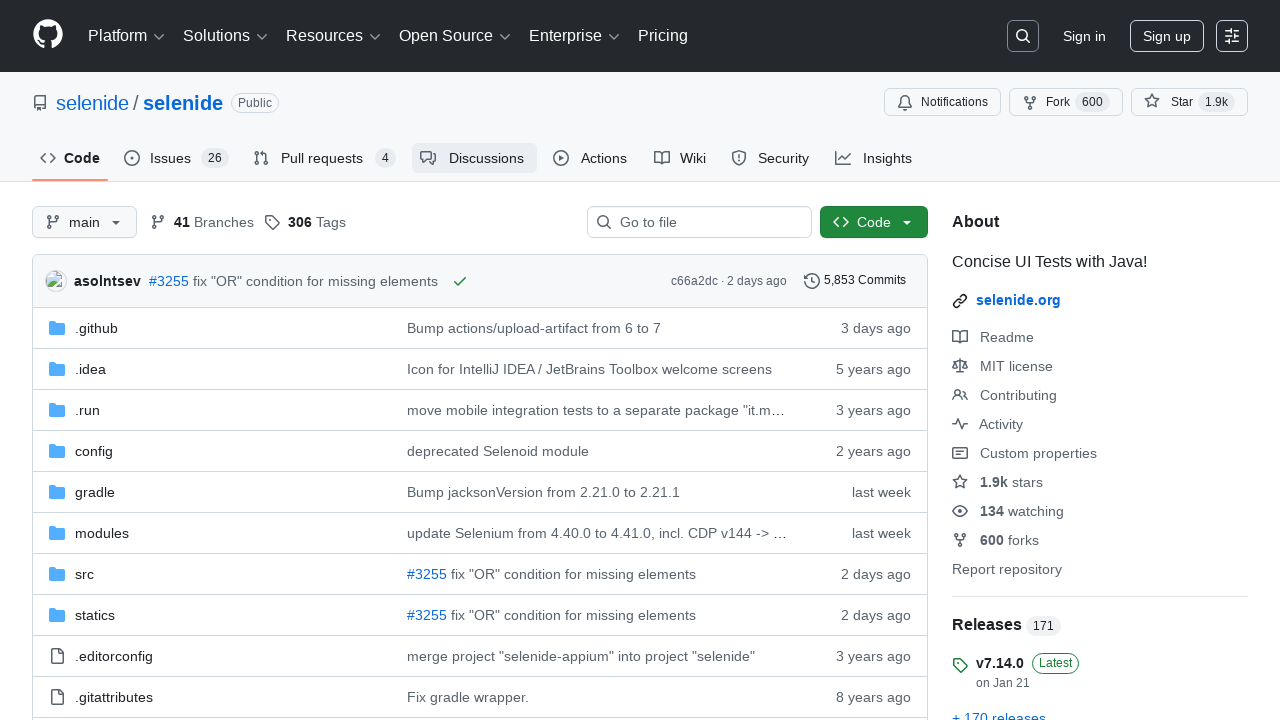